Tests text input field by entering custom text, submitting the form, and verifying the value persists

Starting URL: https://bonigarcia.dev/selenium-webdriver-java/web-form.html

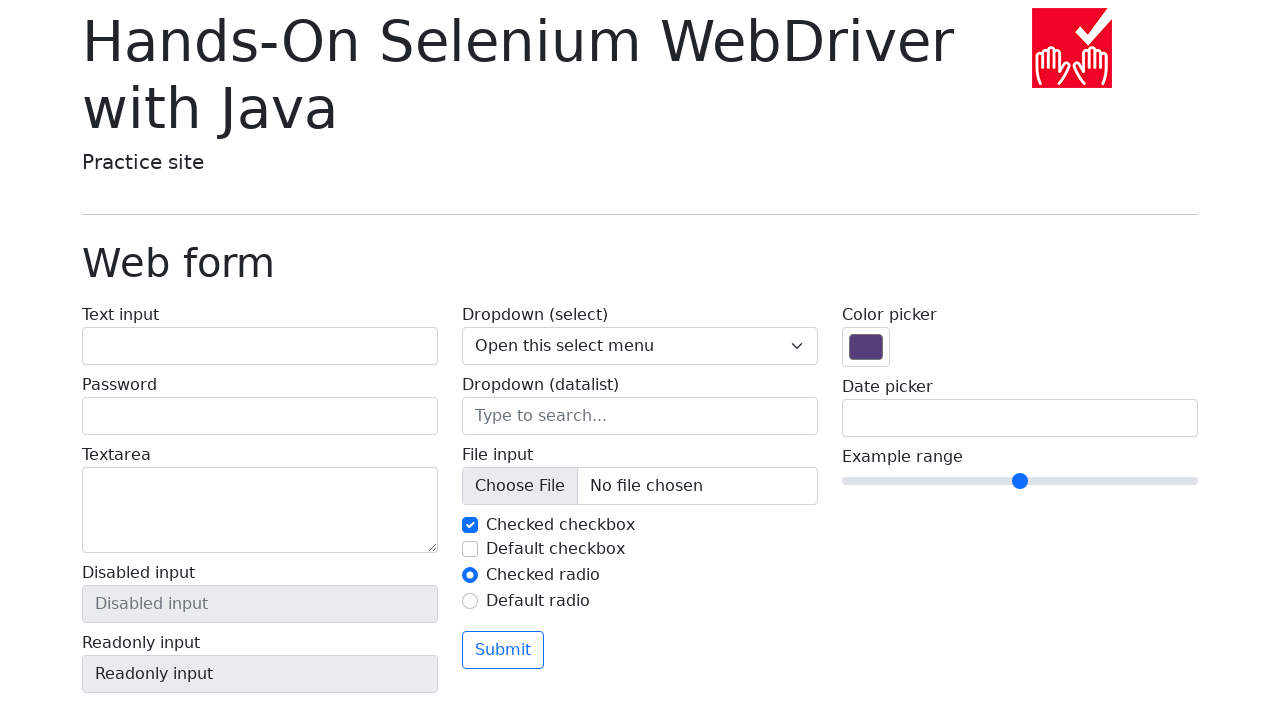

Filled text input field with 'MyCustomText' on input#my-text-id
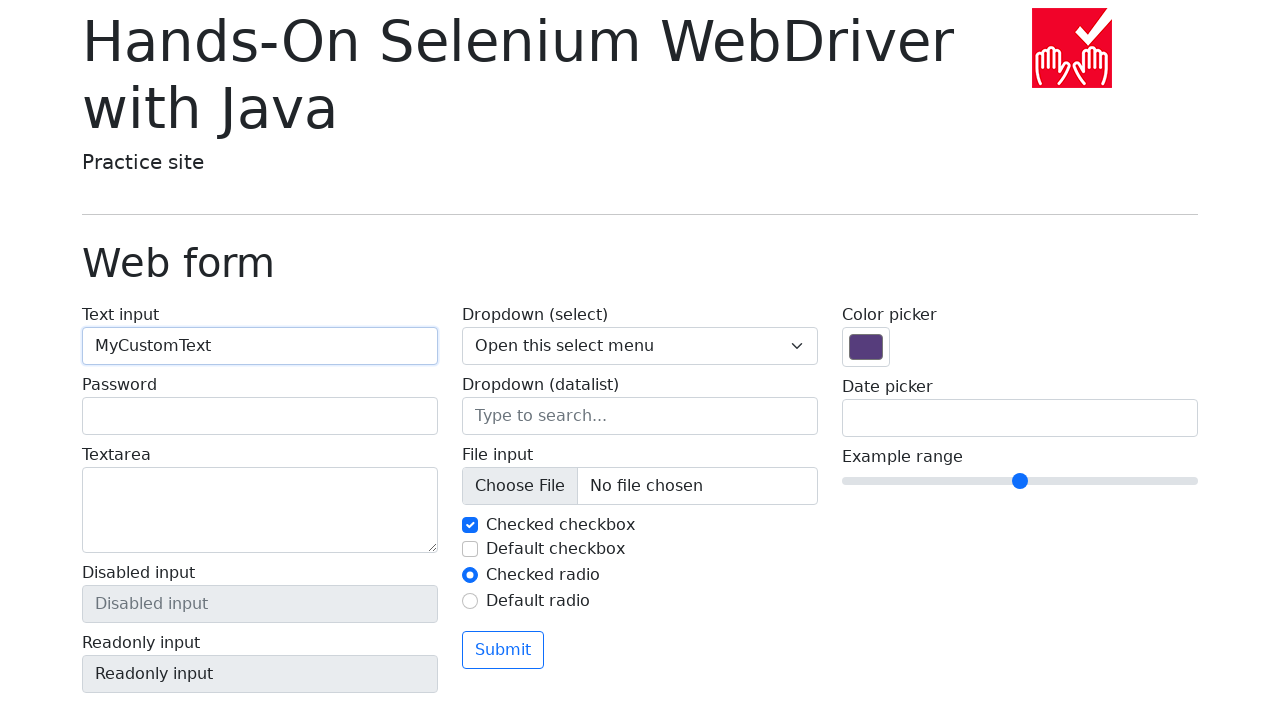

Clicked submit button to submit the form at (503, 650) on button[type='submit']
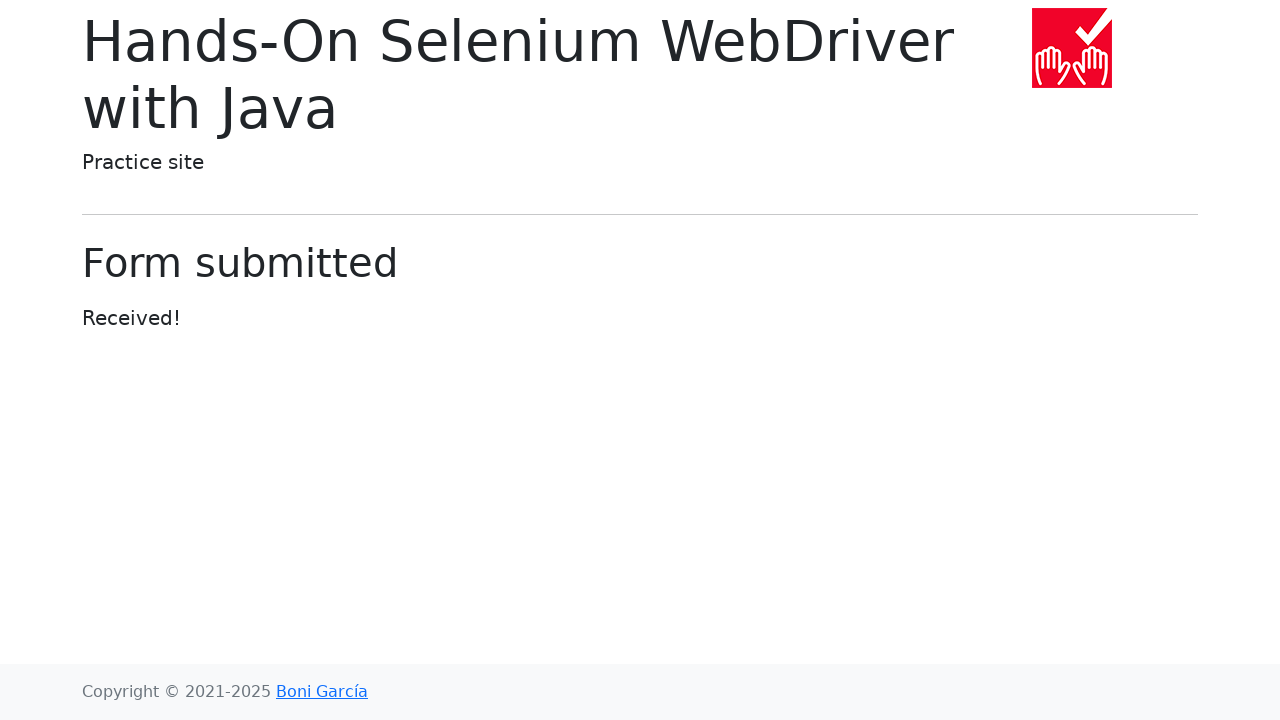

Waited 1000ms for form processing
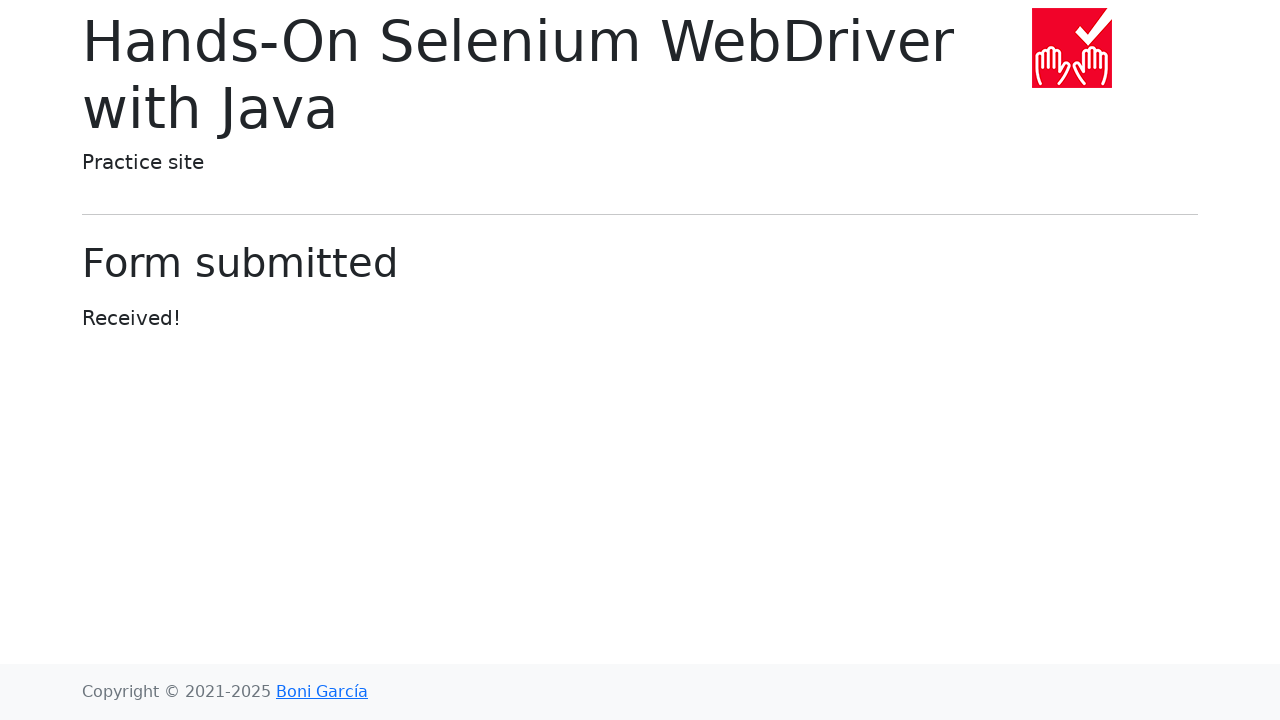

Navigated back to the form page
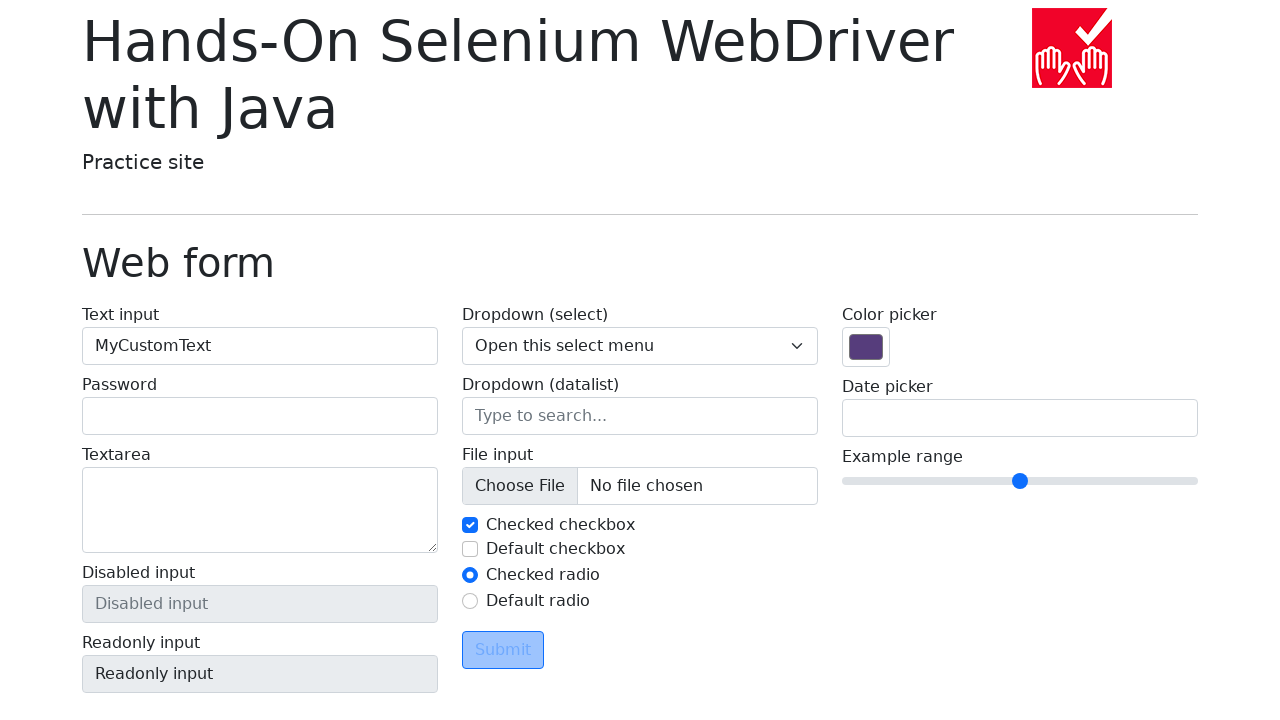

Located the text input field
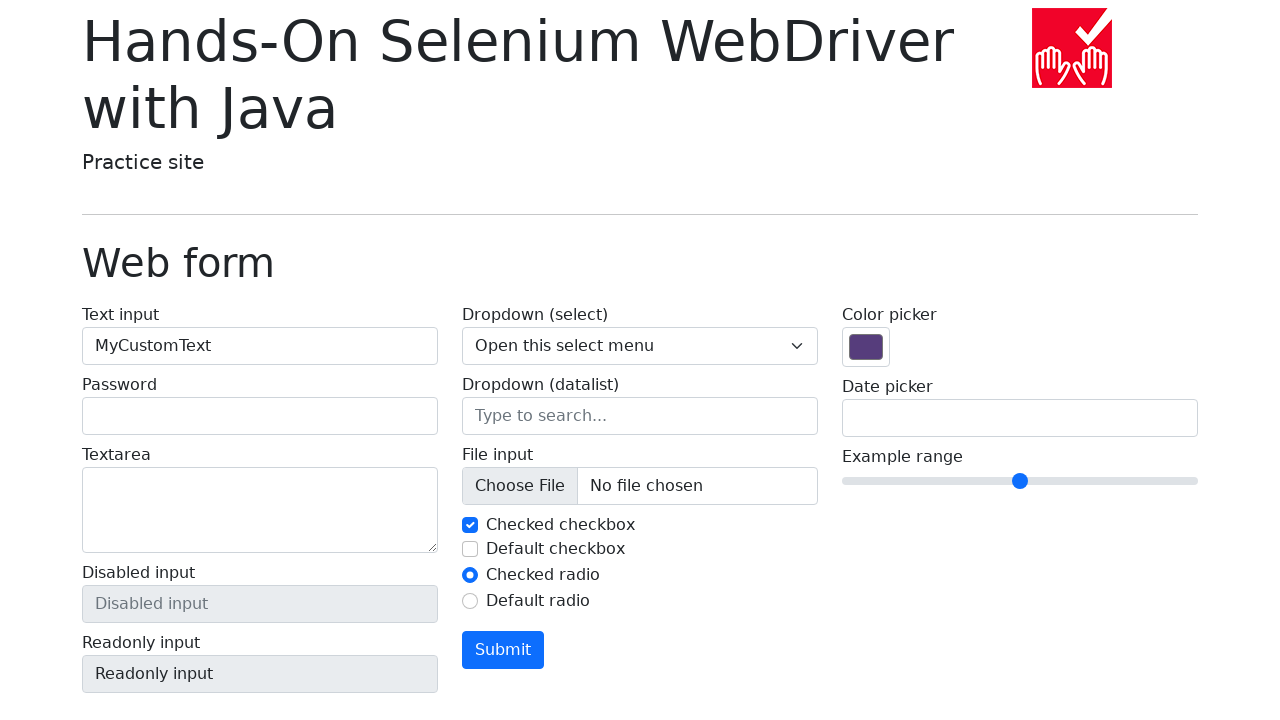

Verified that text field value persists as 'MyCustomText'
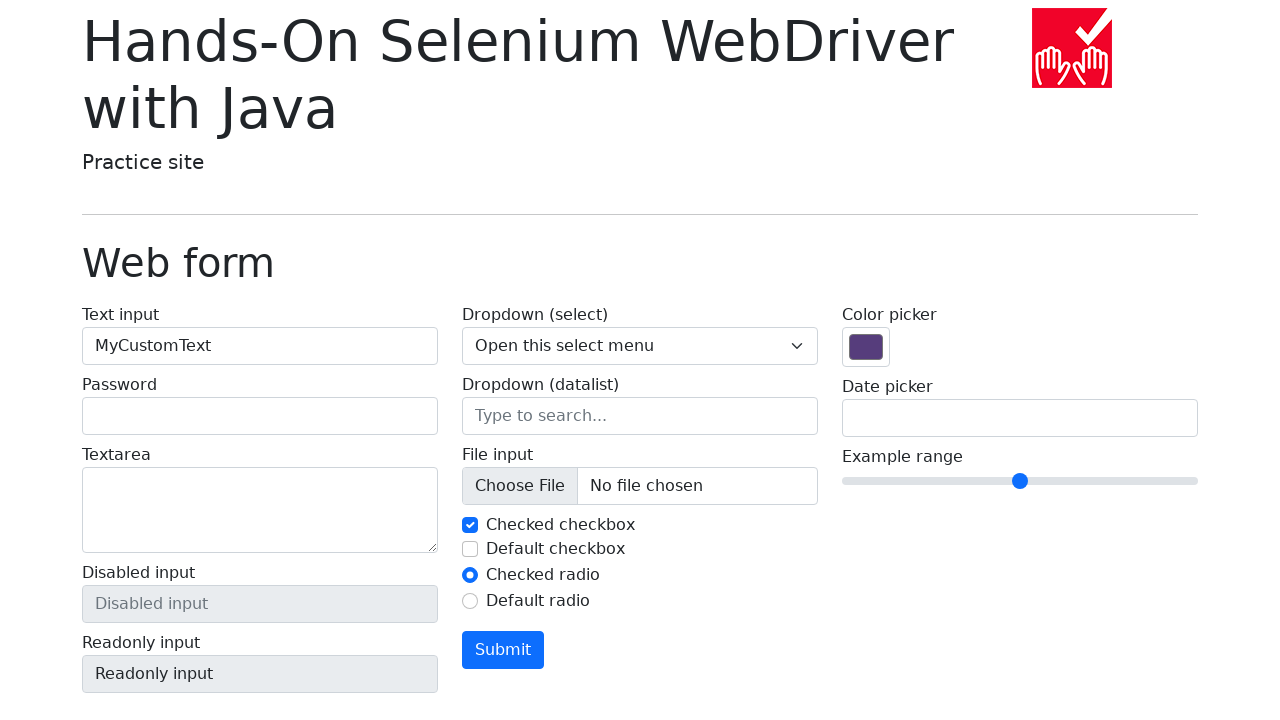

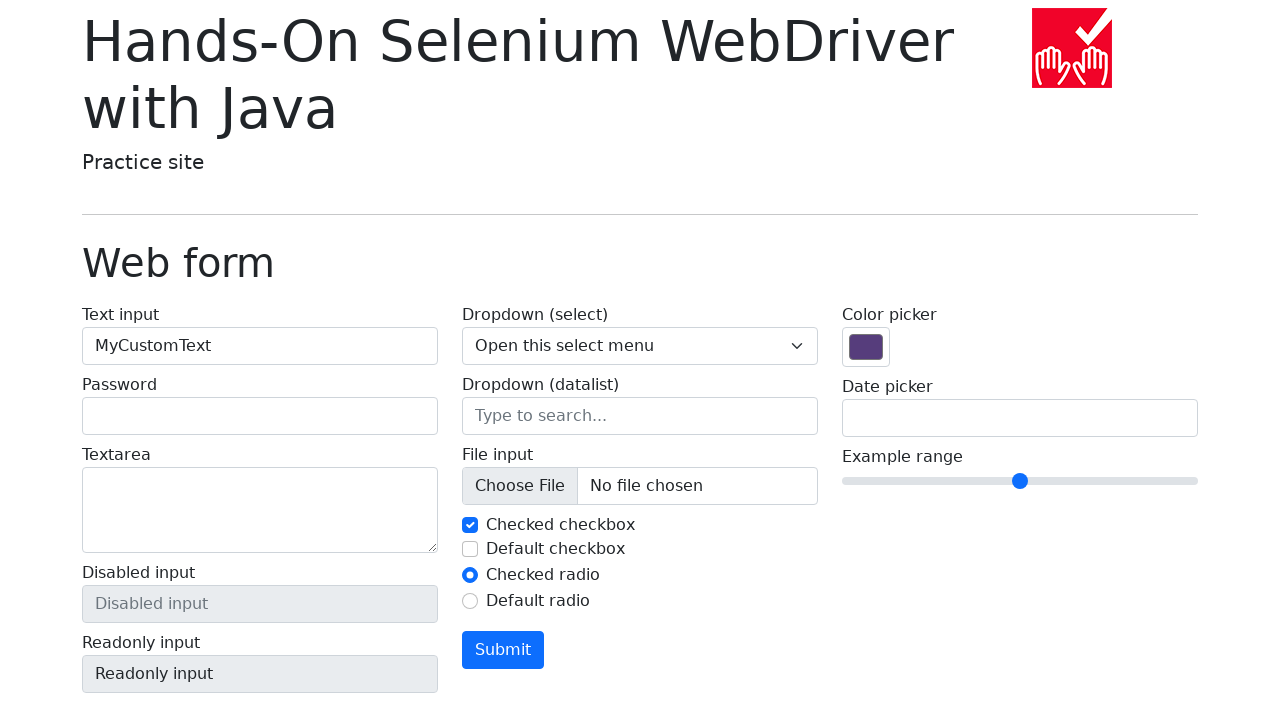